Tests drag and drop functionality by dragging box A to box B's position and verifying the elements have swapped

Starting URL: https://the-internet.herokuapp.com/drag_and_drop

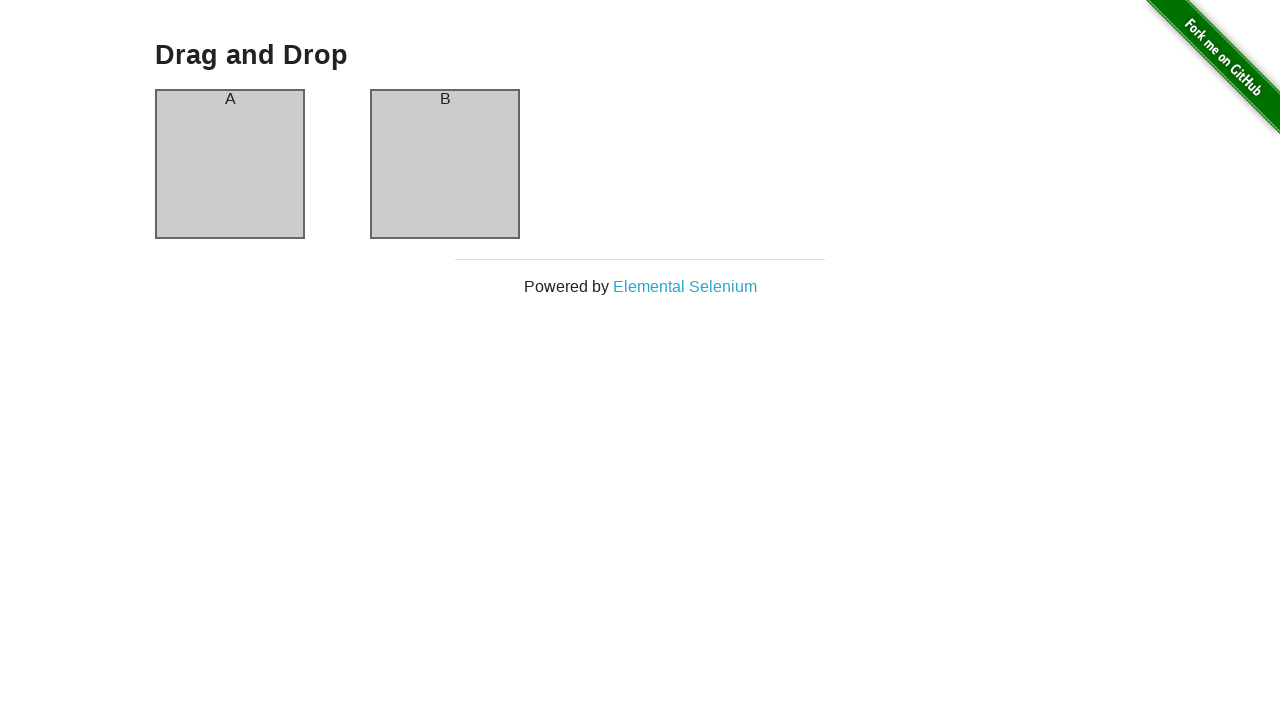

Located box A element
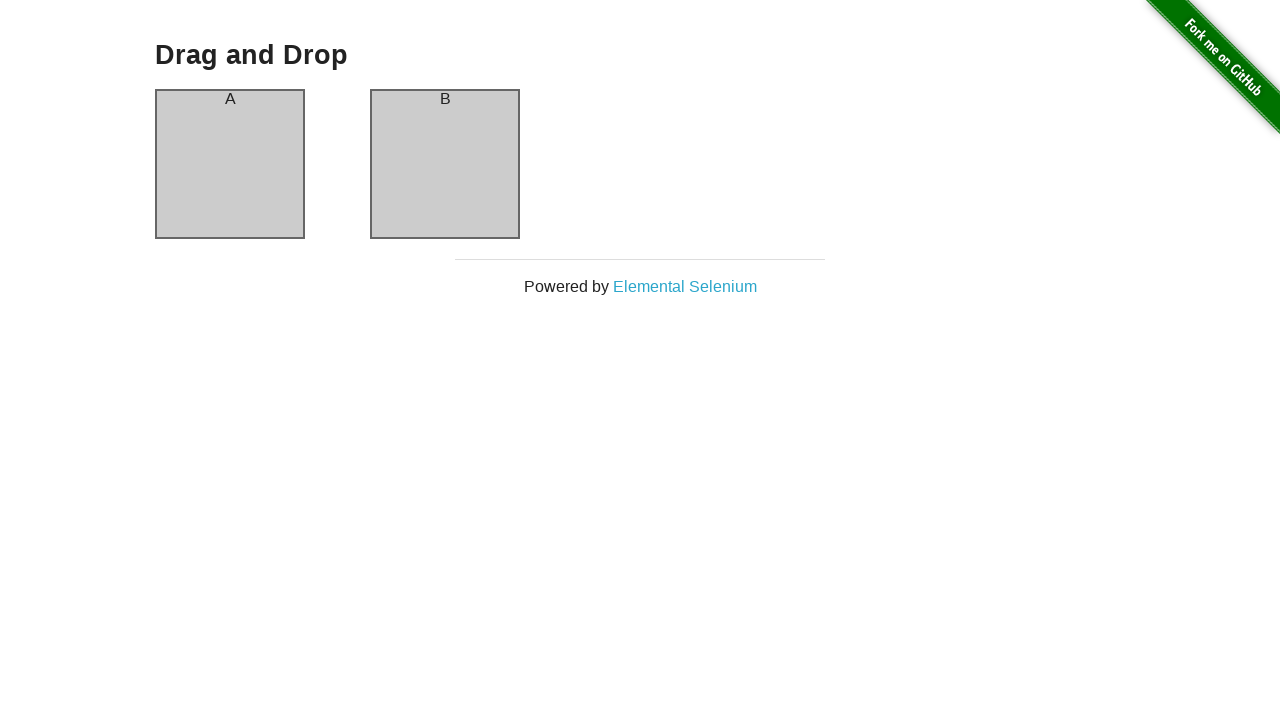

Located box B element
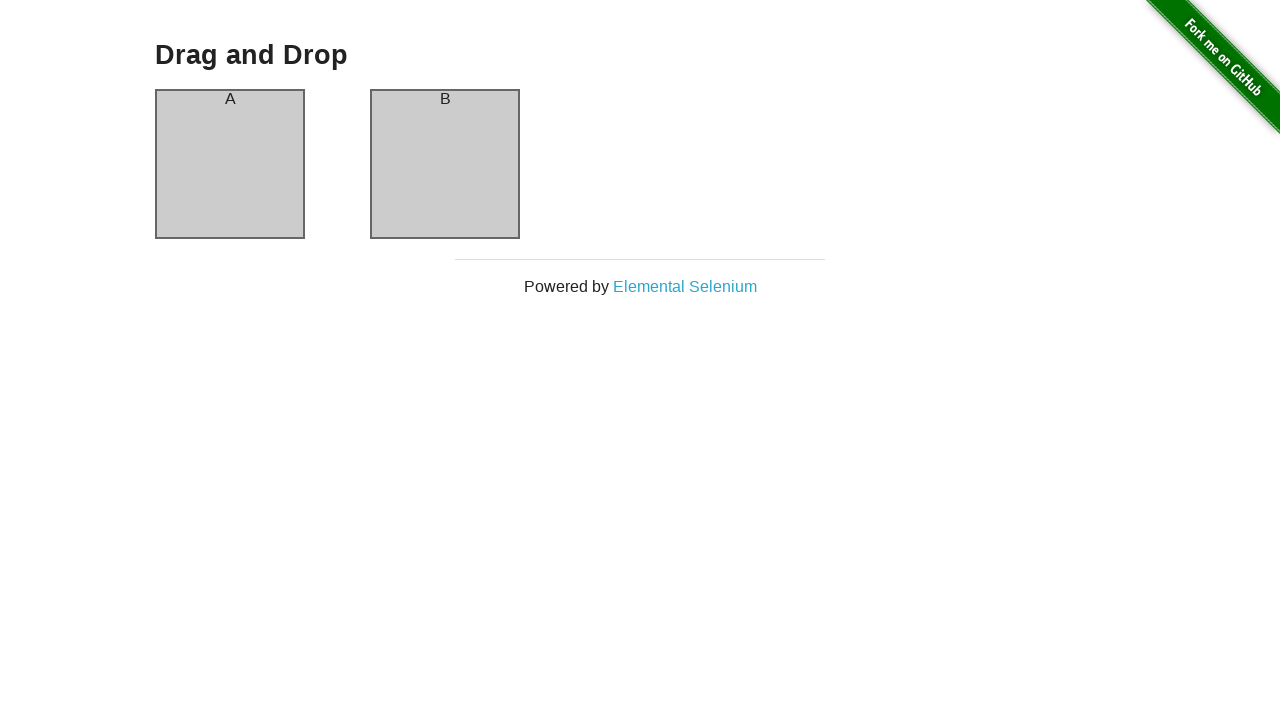

Dragged box A to box B's position at (445, 164)
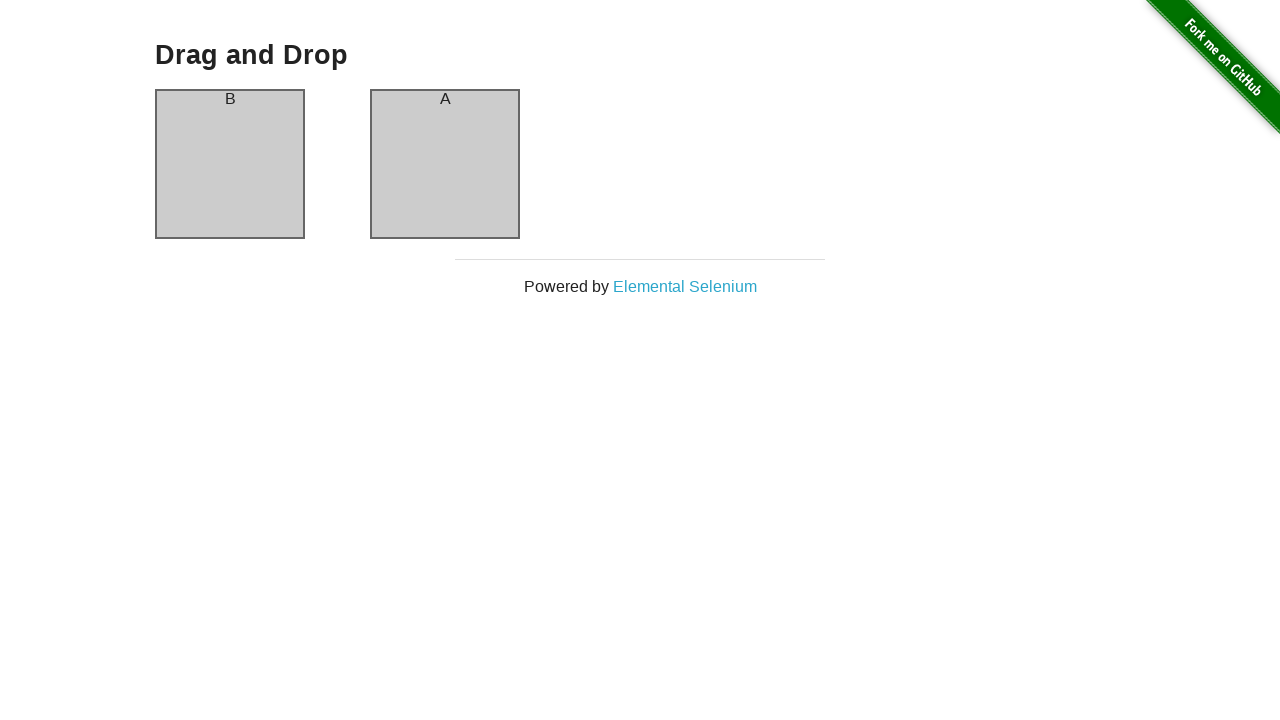

Verified that box A header now contains 'B' after drag and drop
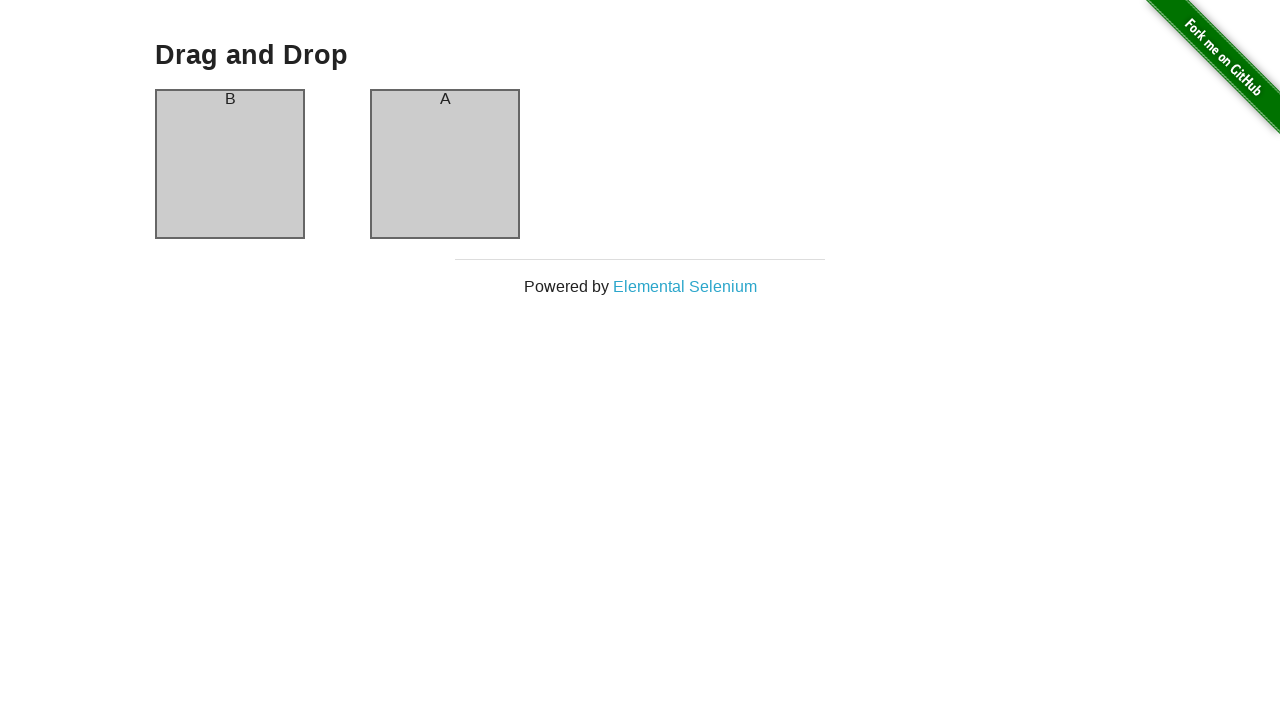

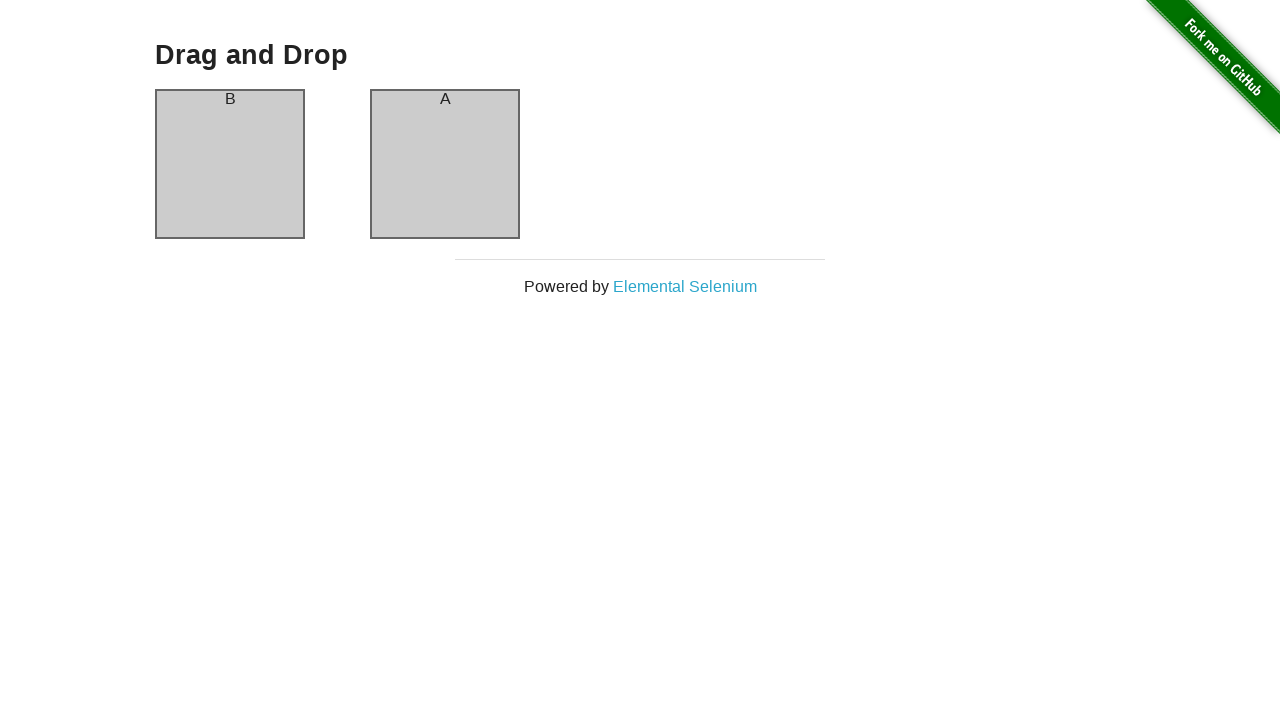